Tests various UI interactions including element visibility toggling, dialog popup handling, mouse hovering, and iframe content access.

Starting URL: https://rahulshettyacademy.com/AutomationPractice/

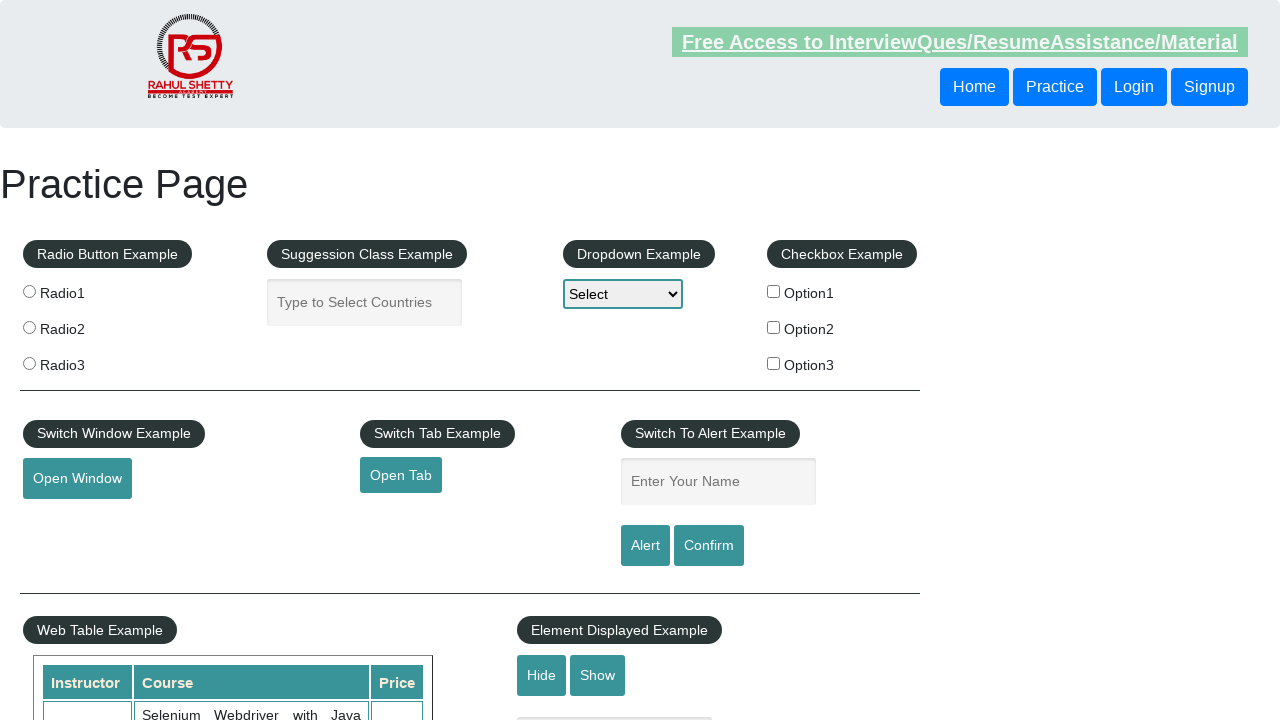

Verified that displayed text element is initially visible
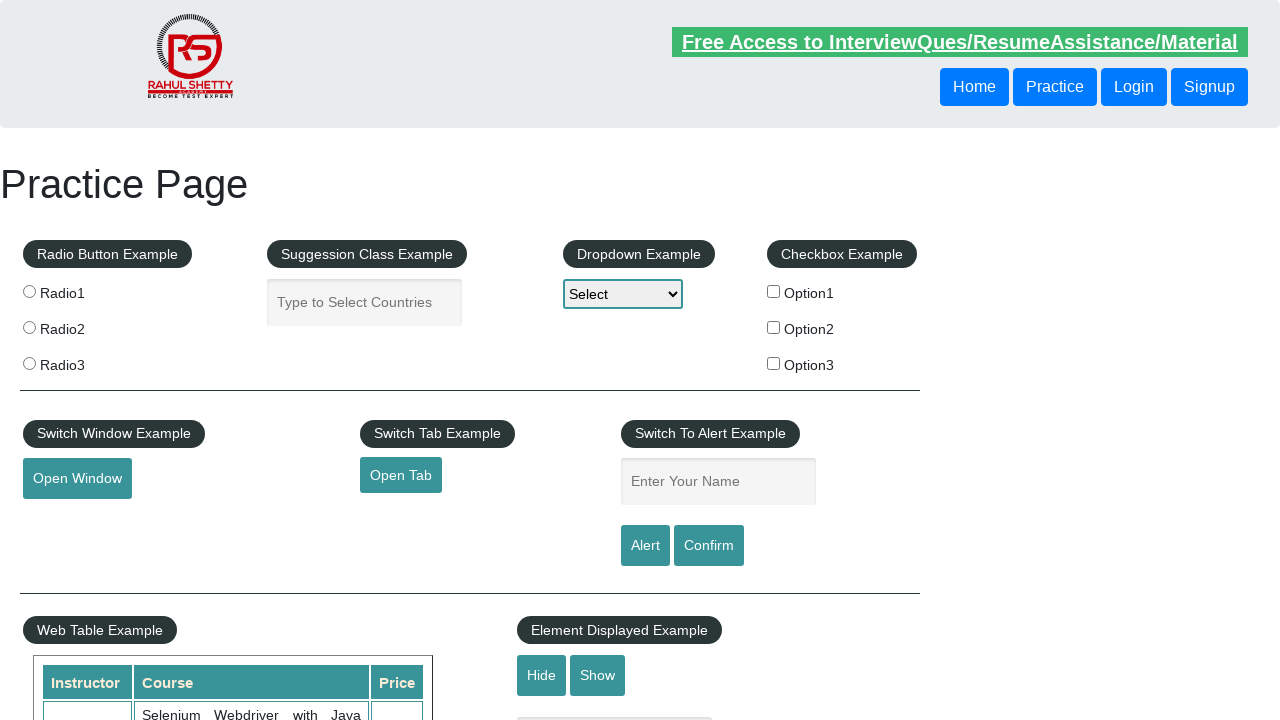

Clicked hide button to hide the text element at (542, 675) on #hide-textbox
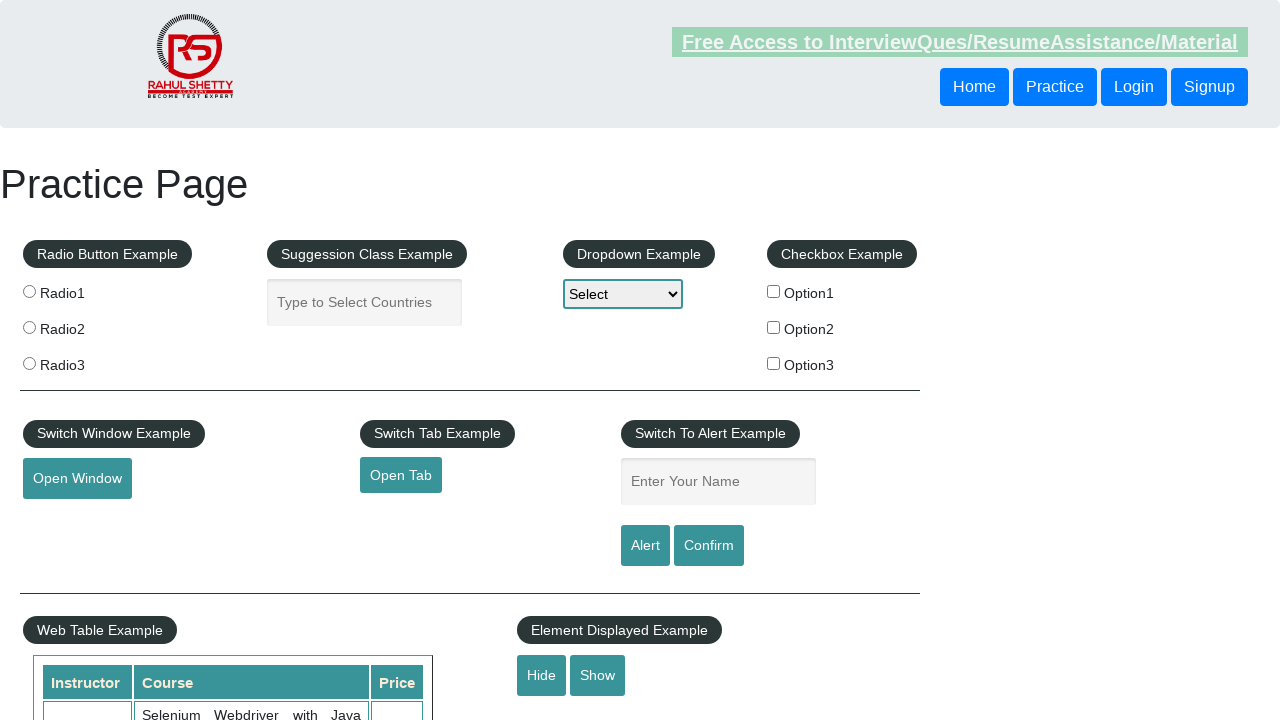

Verified that displayed text element is now hidden
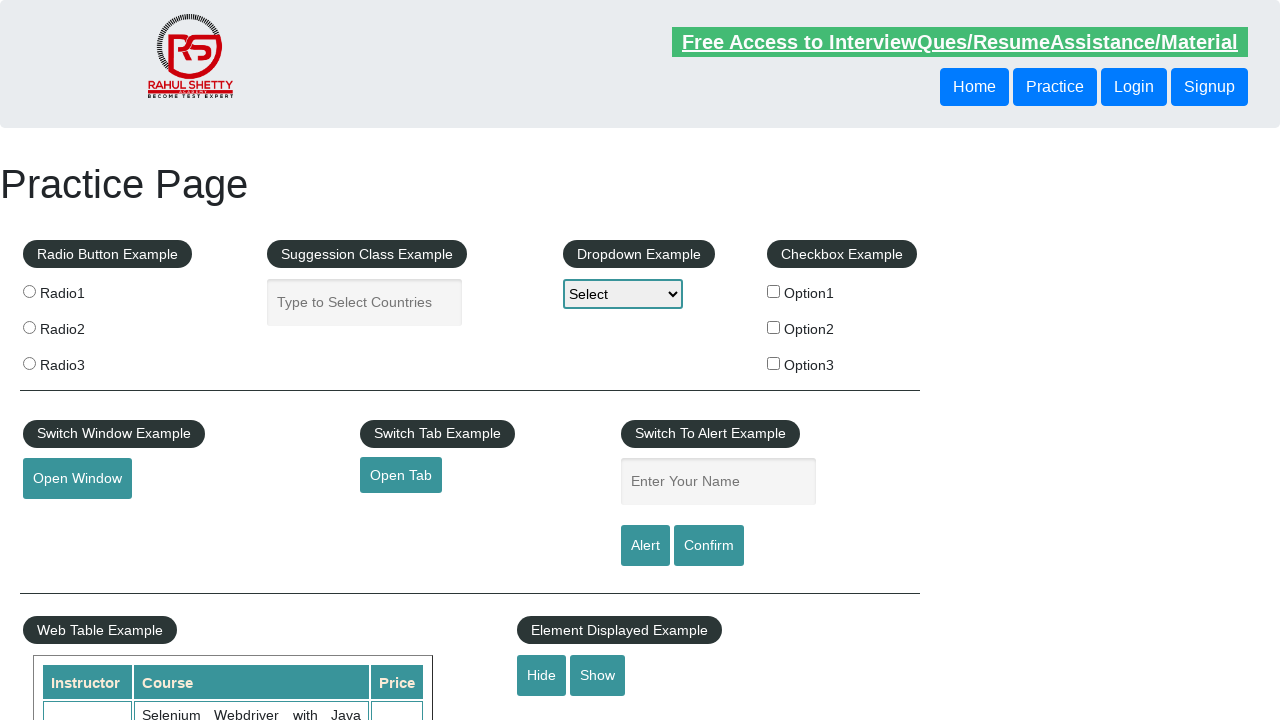

Set up dialog handler to automatically accept alerts
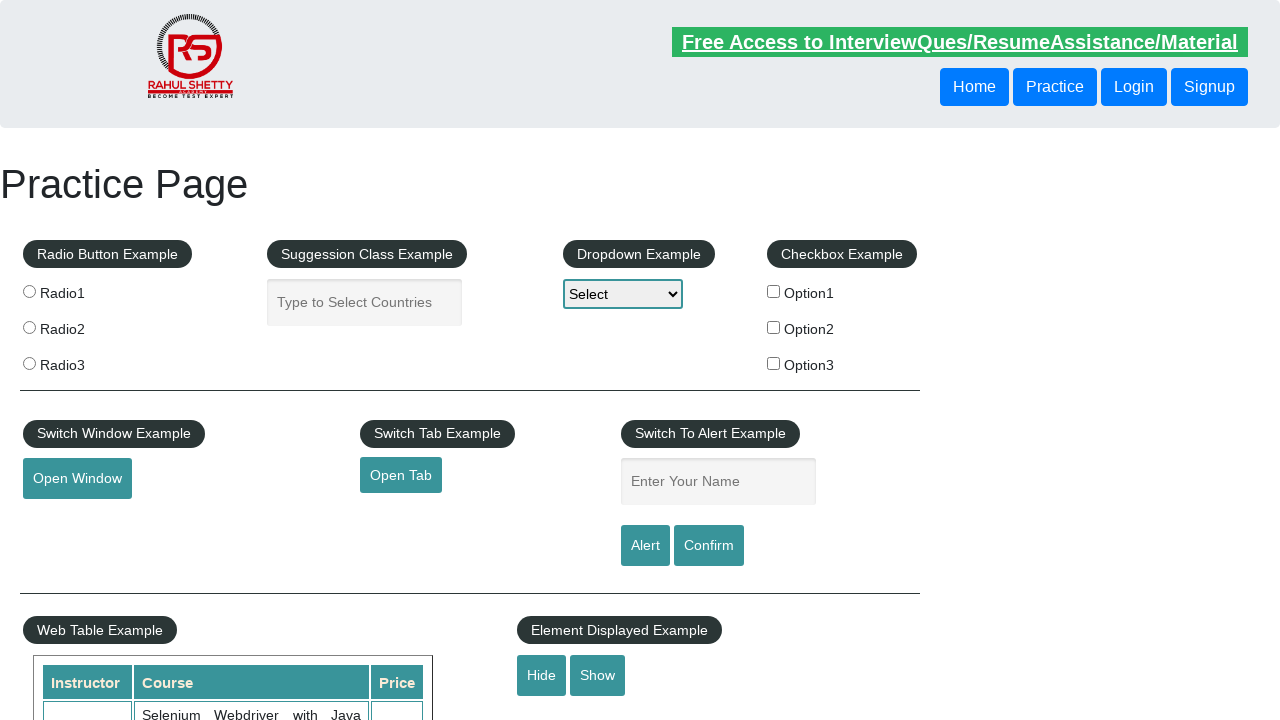

Clicked confirm button to trigger dialog popup at (709, 546) on #confirmbtn
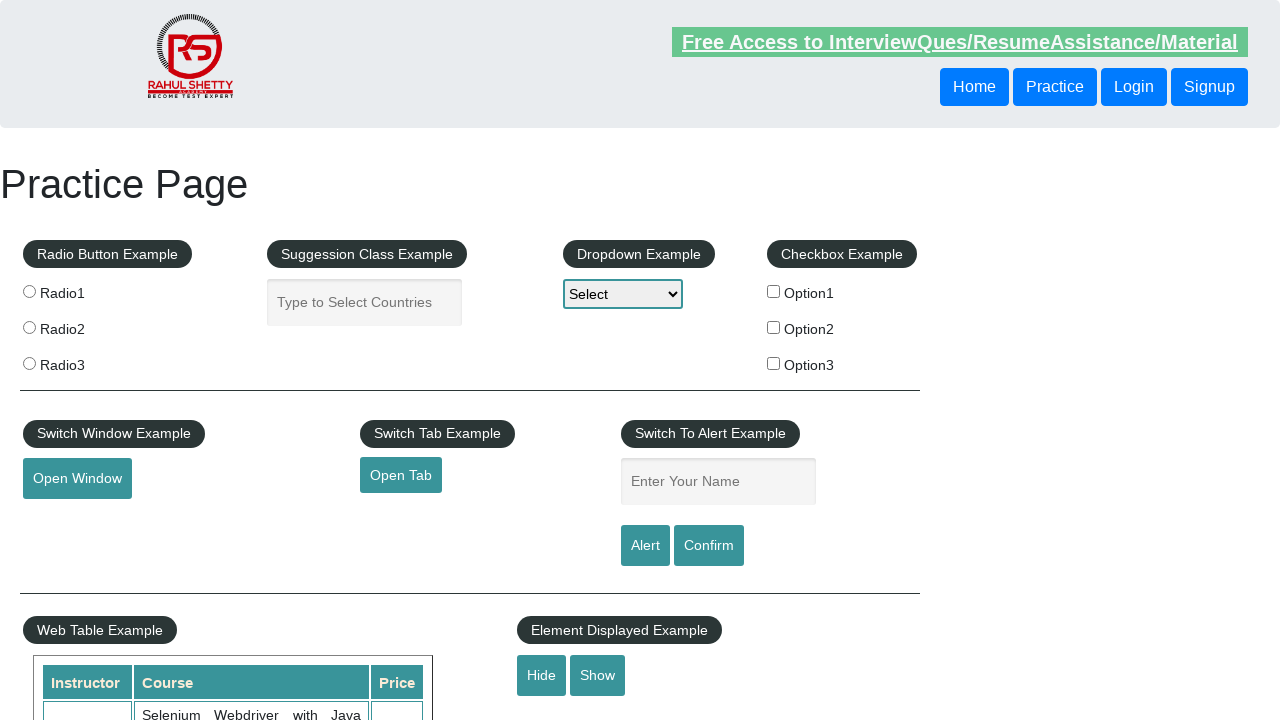

Hovered over mousehover element to reveal submenu at (83, 361) on #mousehover
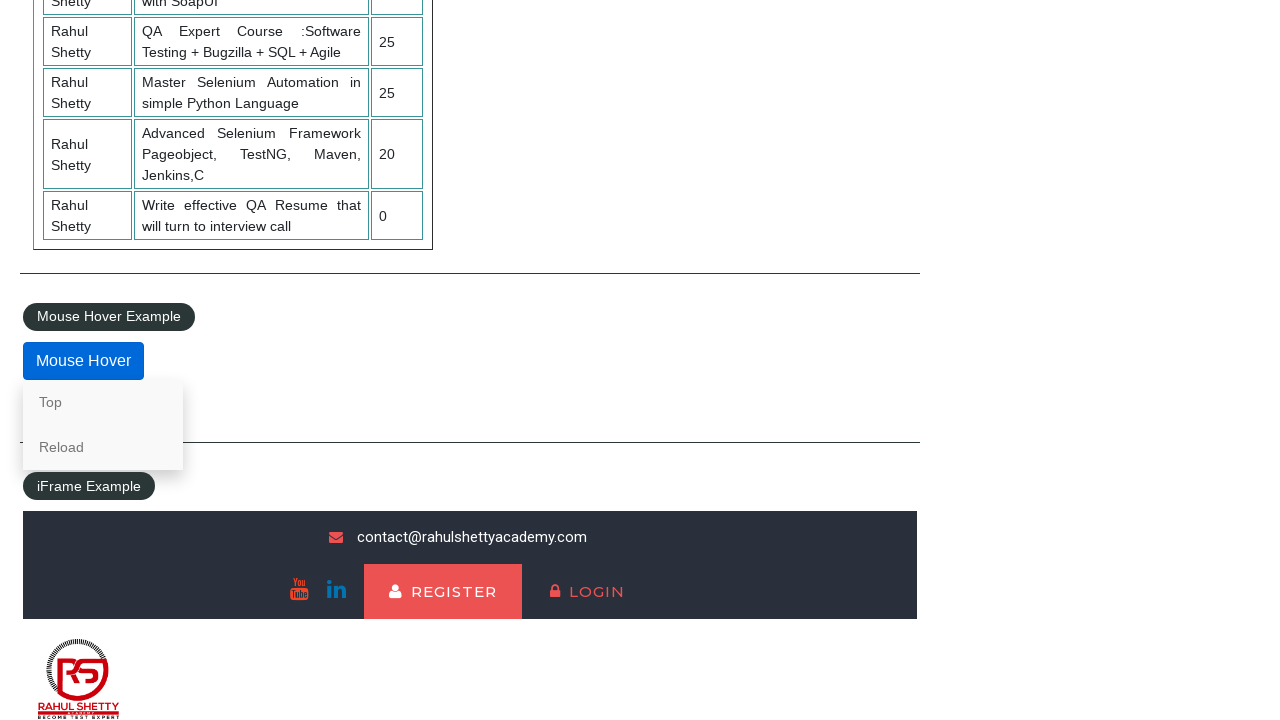

Located and accessed the courses iframe
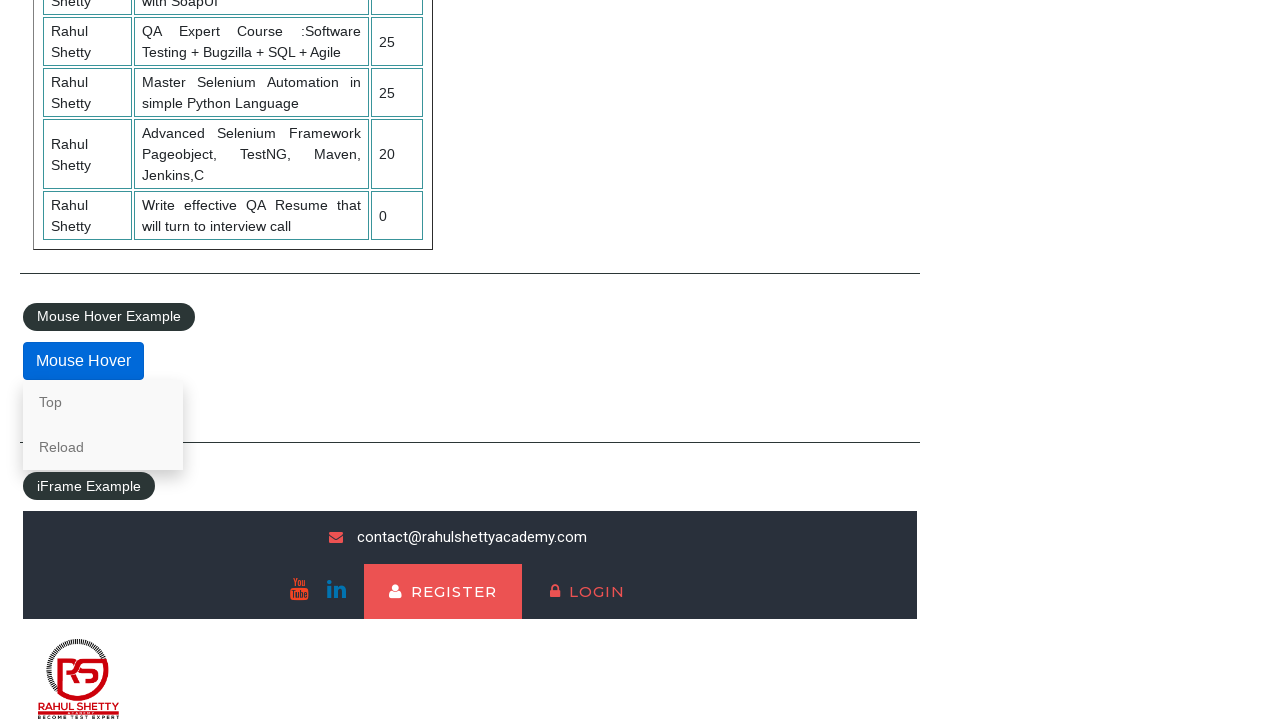

Clicked on lifetime access link within iframe at (307, 675) on #courses-iframe >> internal:control=enter-frame >> li a[href*='lifetime-access']
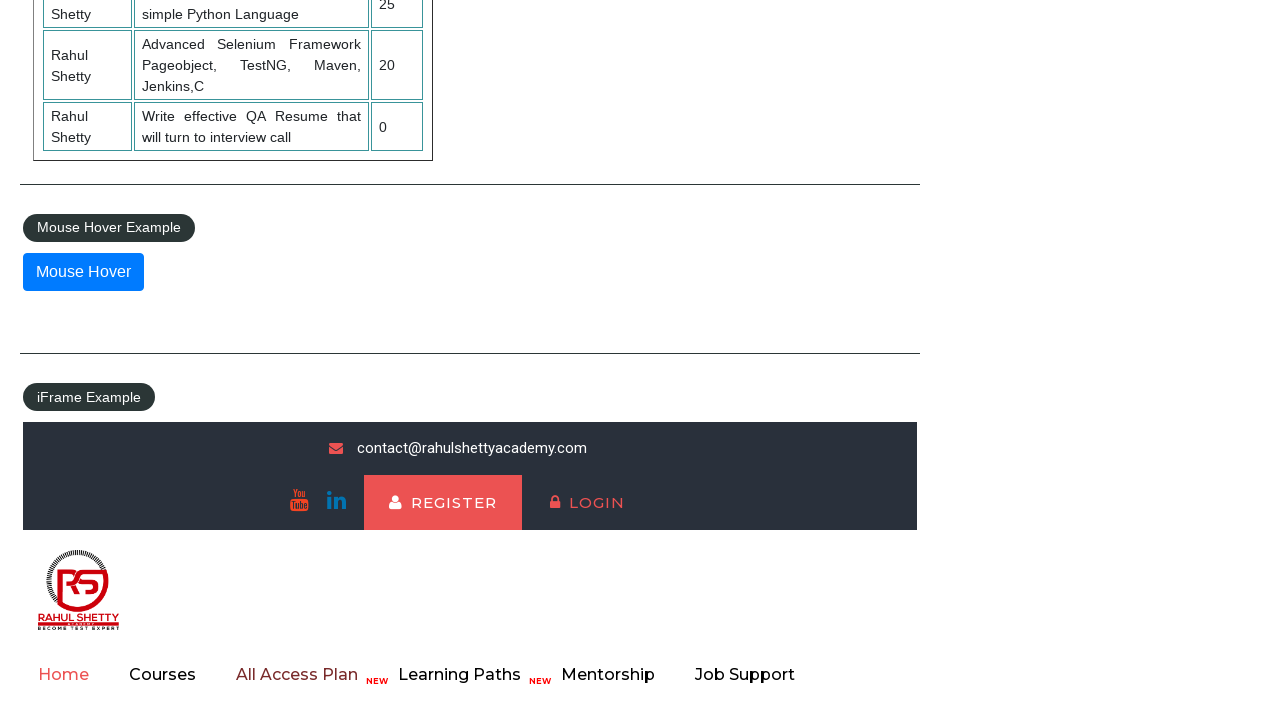

Retrieved text content from iframe heading element
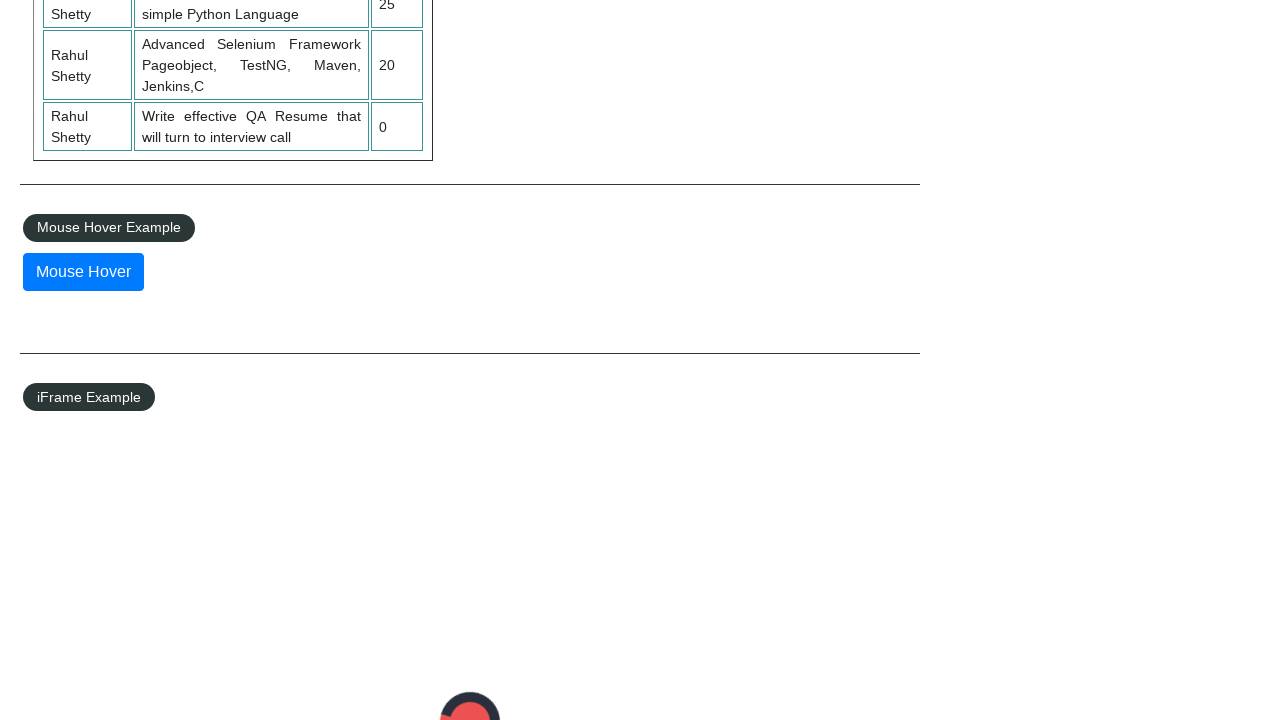

Extracted and printed second word from retrieved text
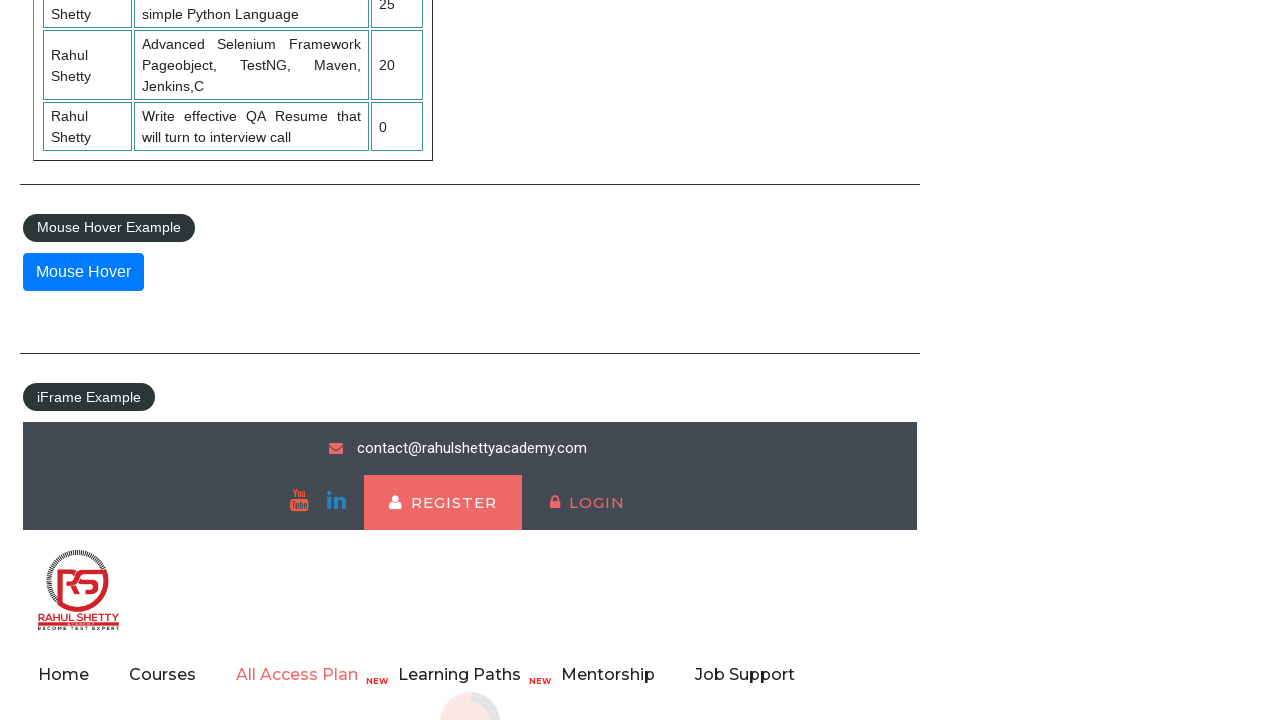

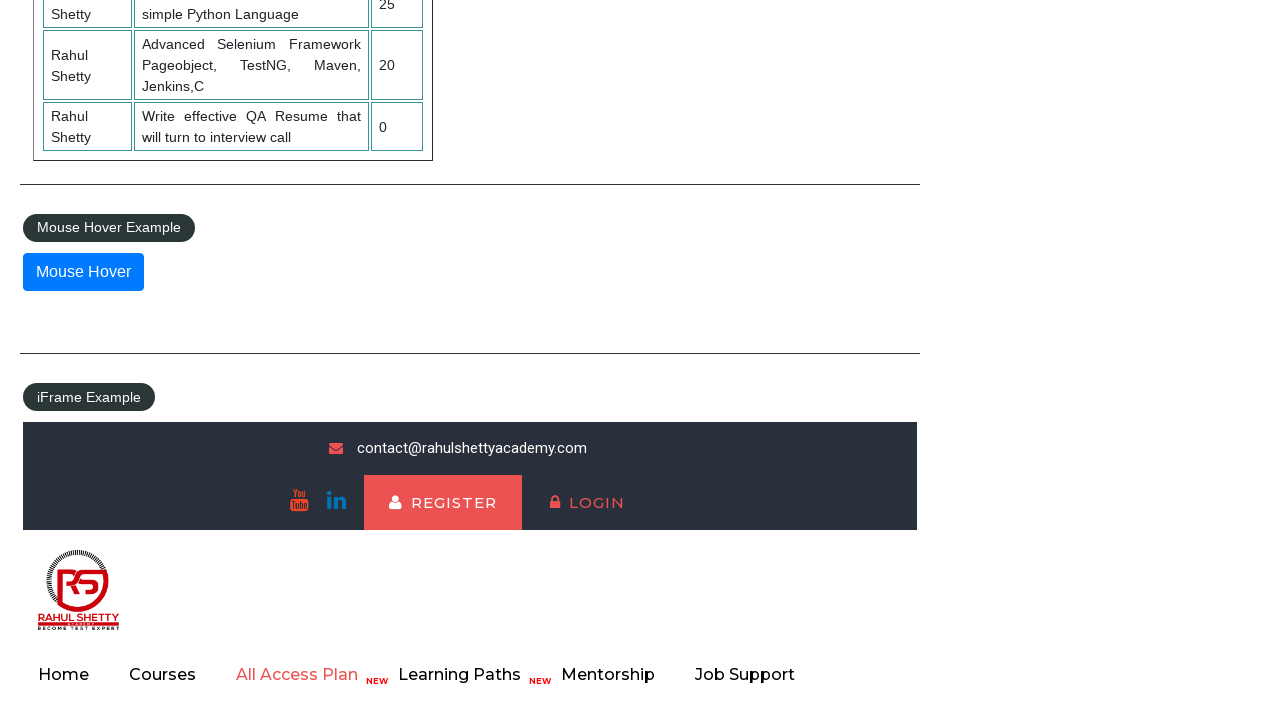